Tests calculator division functionality by clicking 8 ÷ 2 and verifying the result equals 4

Starting URL: https://testpages.eviltester.com/styled/apps/calculator.html

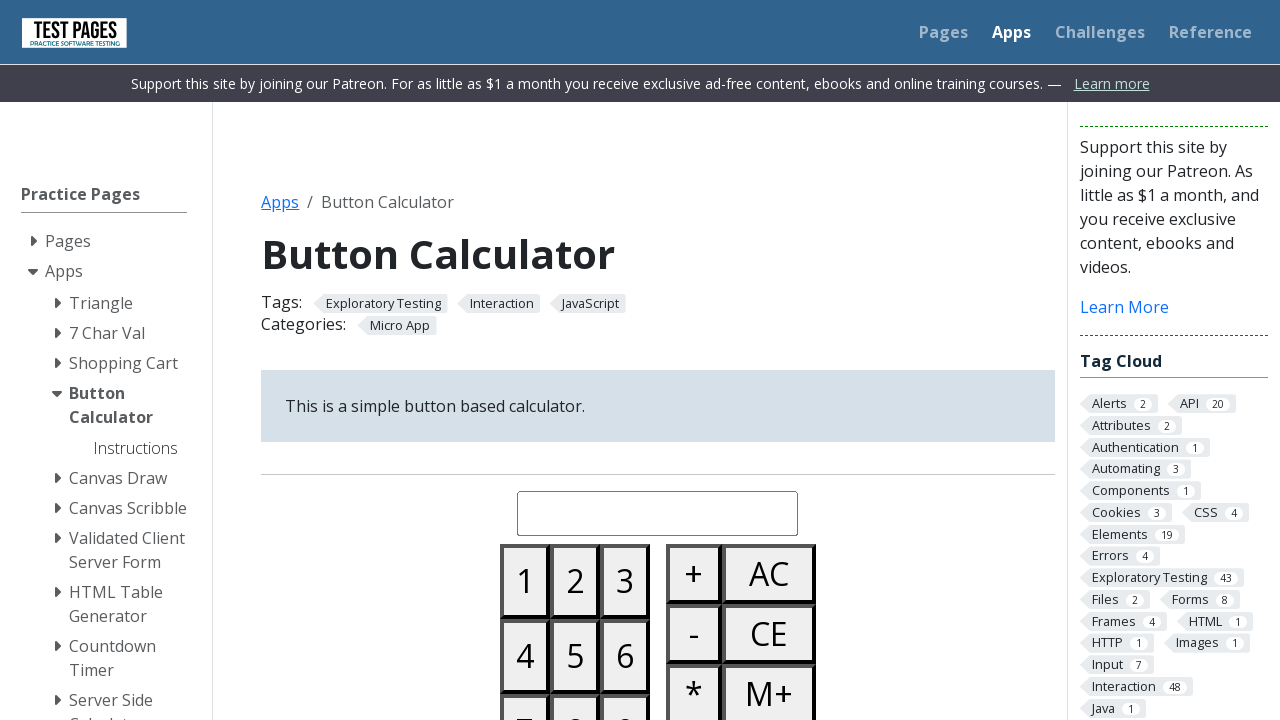

Navigated to calculator application
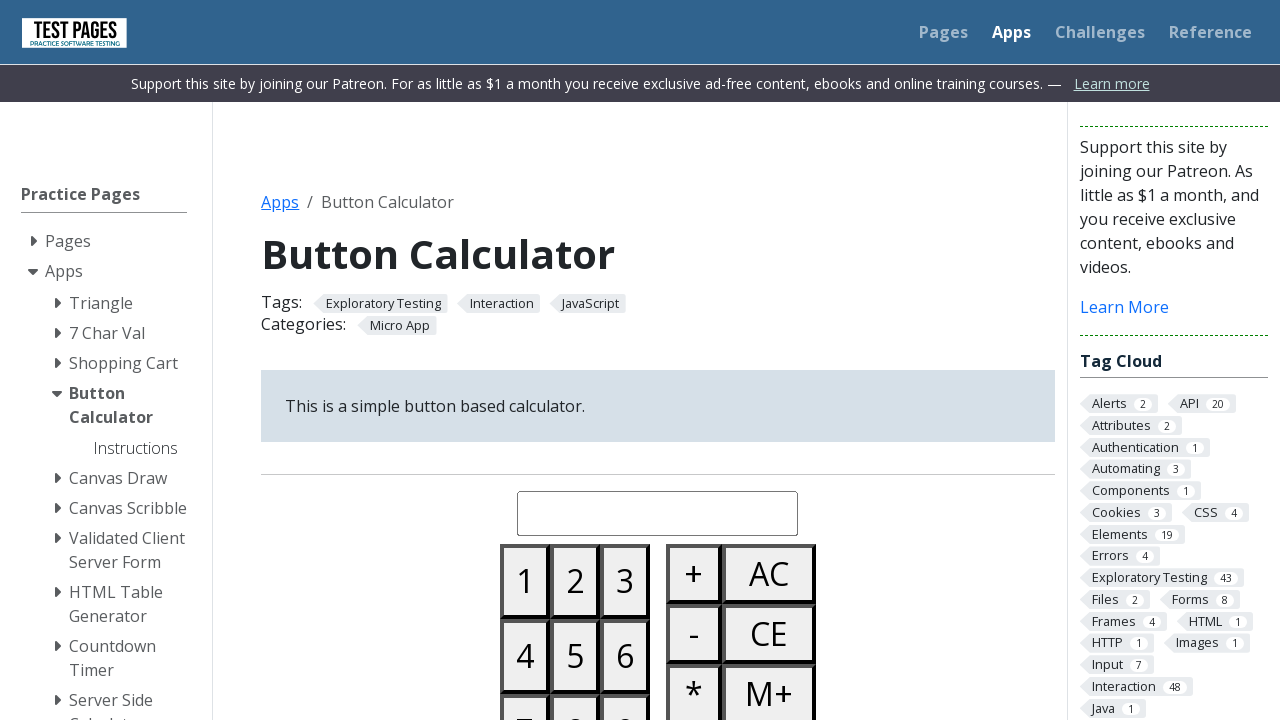

Clicked button 8 at (575, 683) on #button08
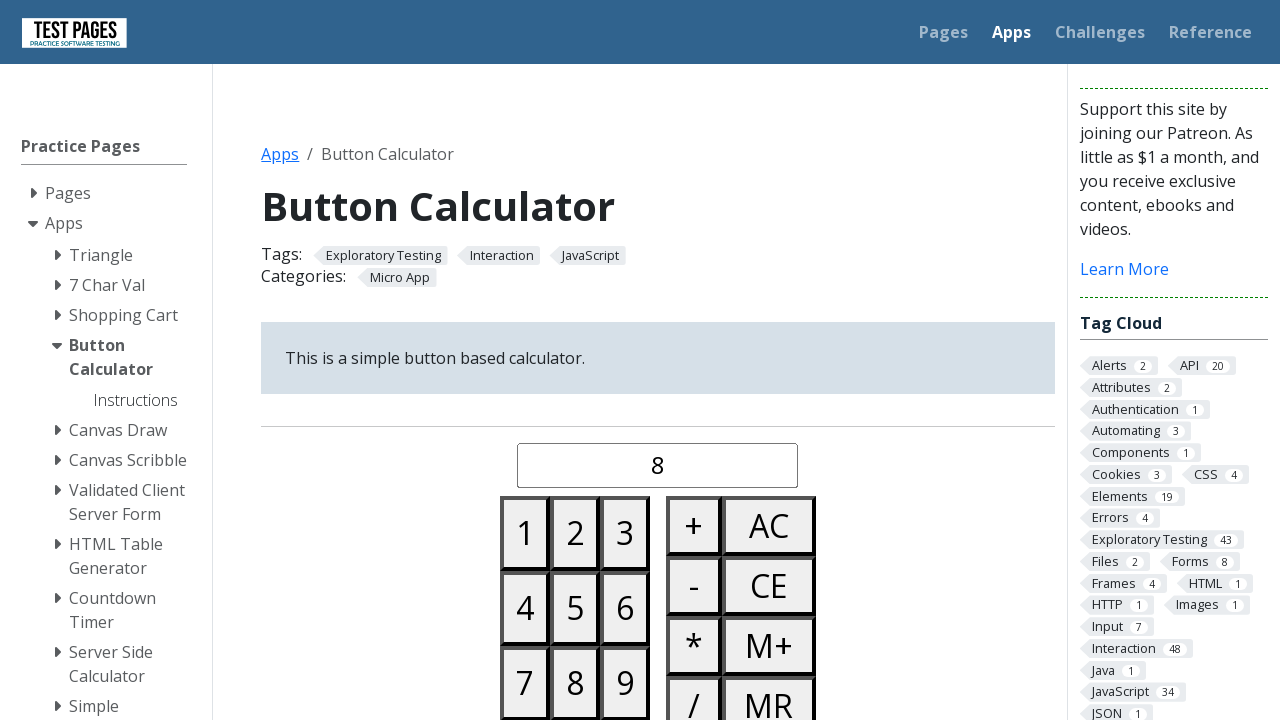

Clicked divide button at (694, 690) on #buttondivide
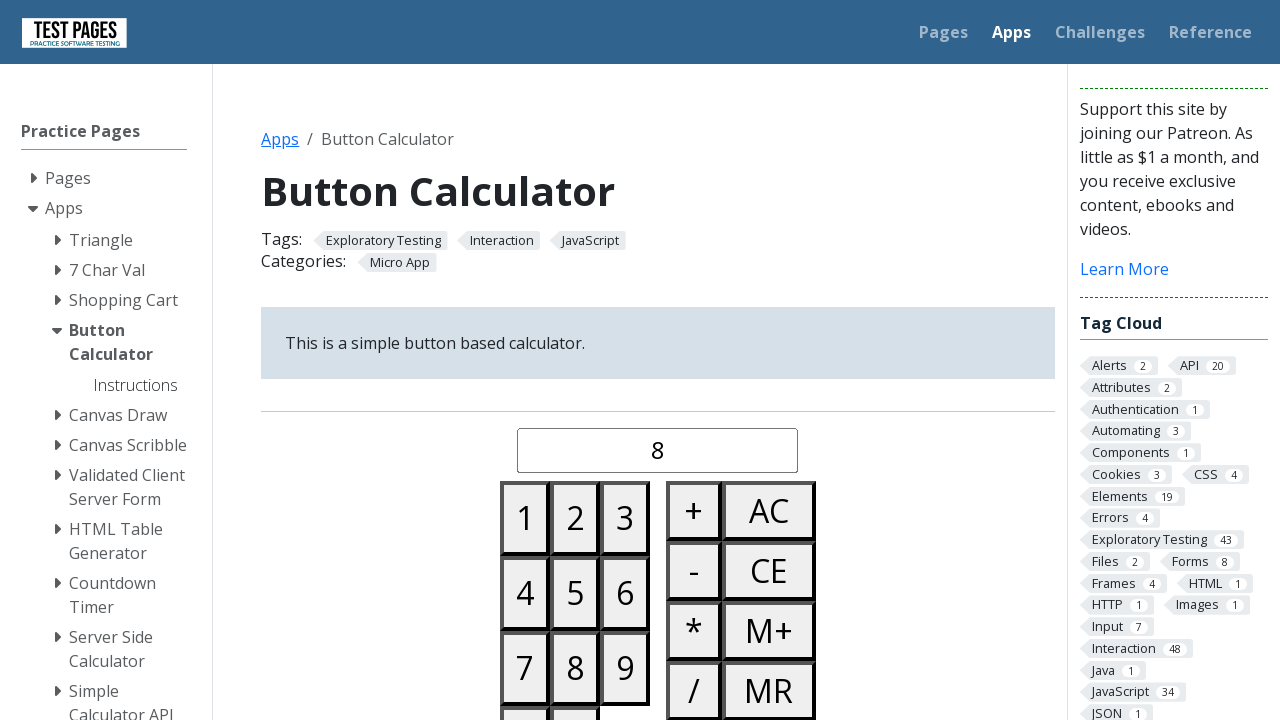

Clicked button 2 at (575, 518) on #button02
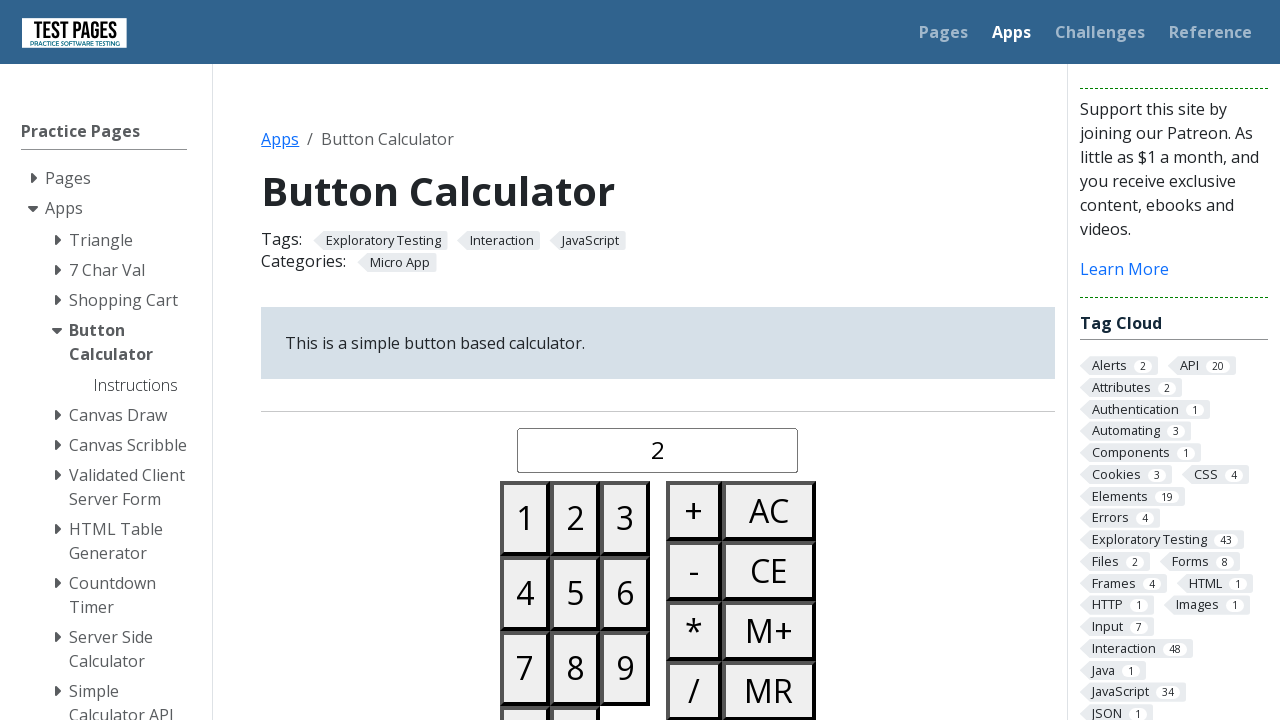

Clicked equals button at (694, 360) on #buttonequals
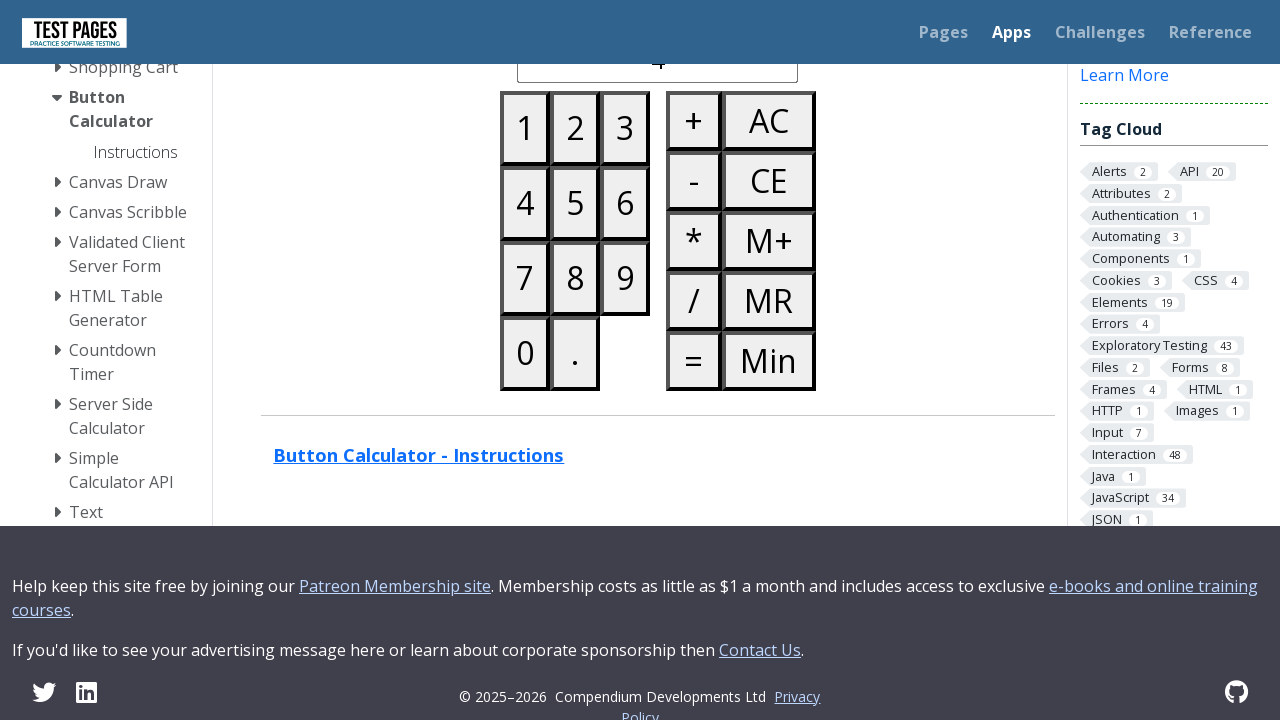

Verified result equals 4
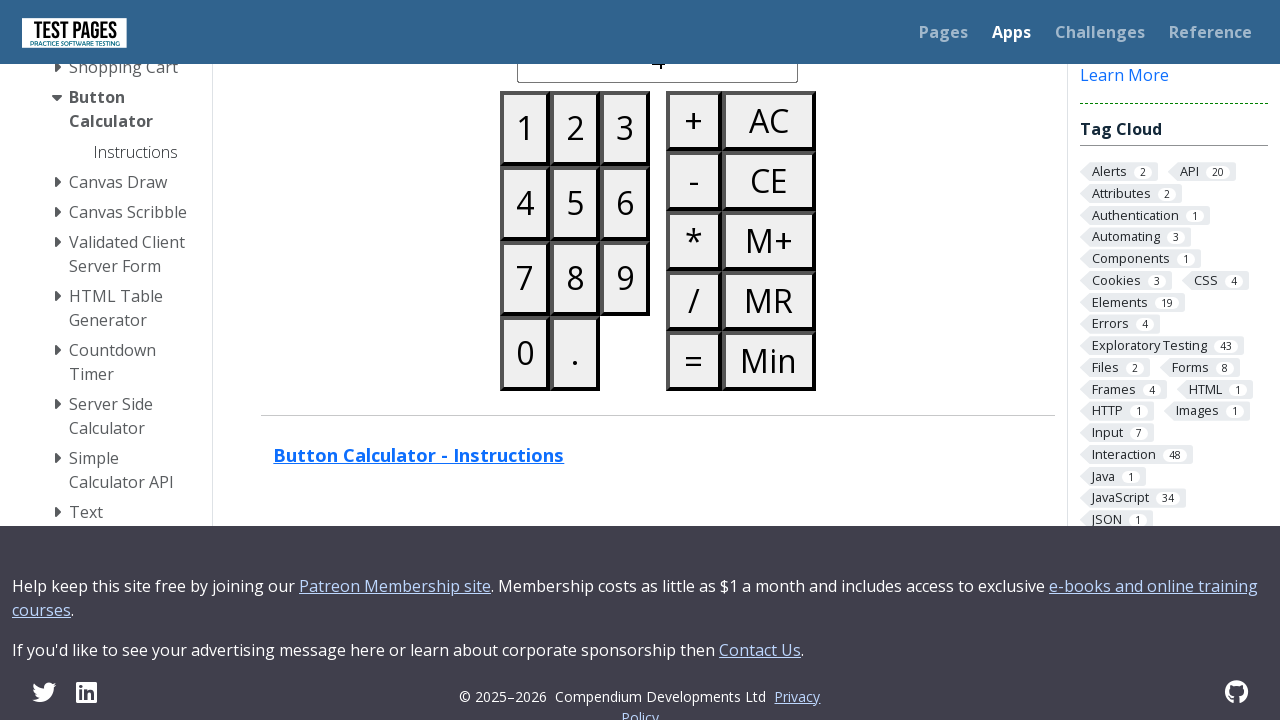

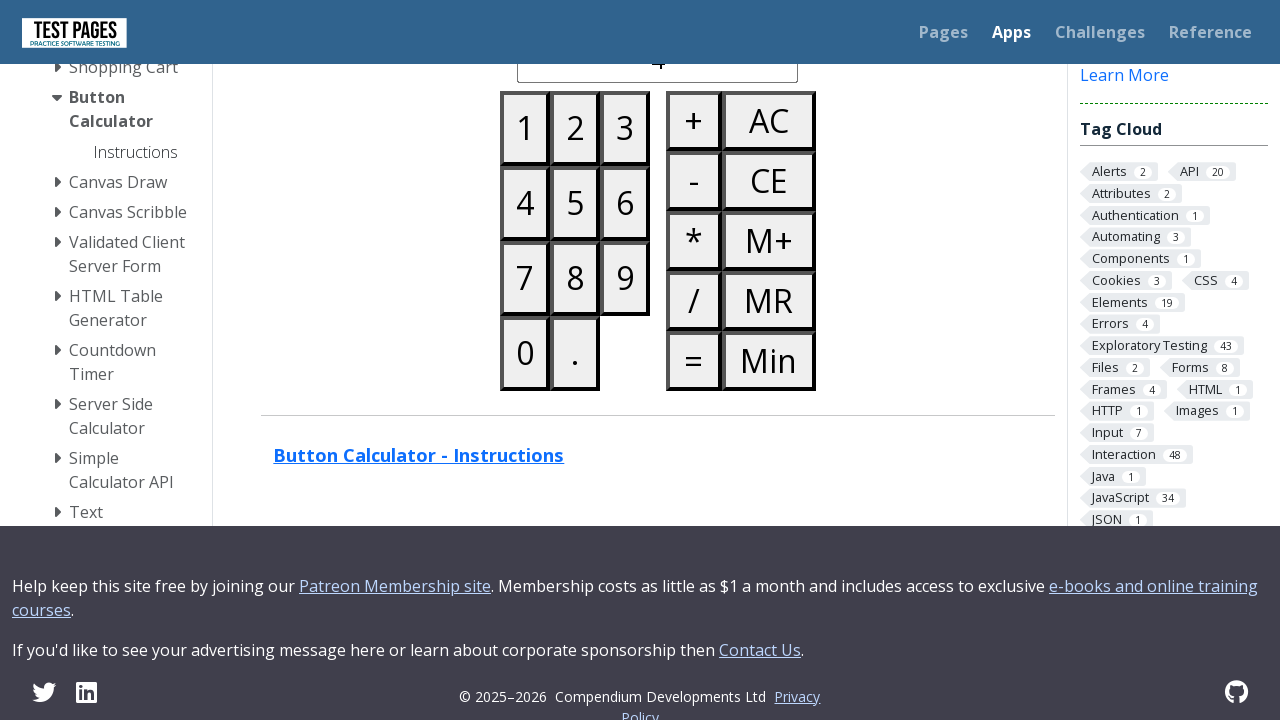